Demonstrates CSS selector usage by navigating through the Playwright documentation site, clicking on Docs link, Welcome link, and Ambassadors section

Starting URL: https://playwright.dev/

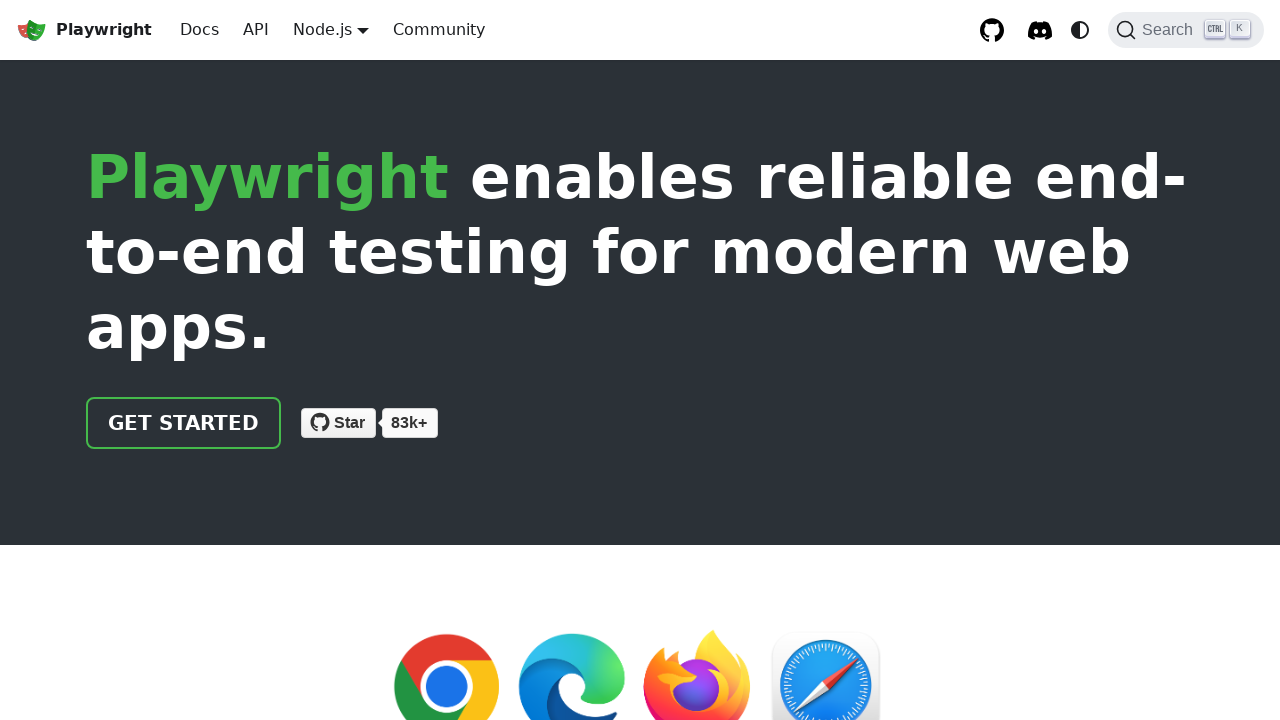

Clicked Docs link in navbar using CSS selector with class and href attribute at (200, 30) on a.navbar__item[href="/docs/intro"]
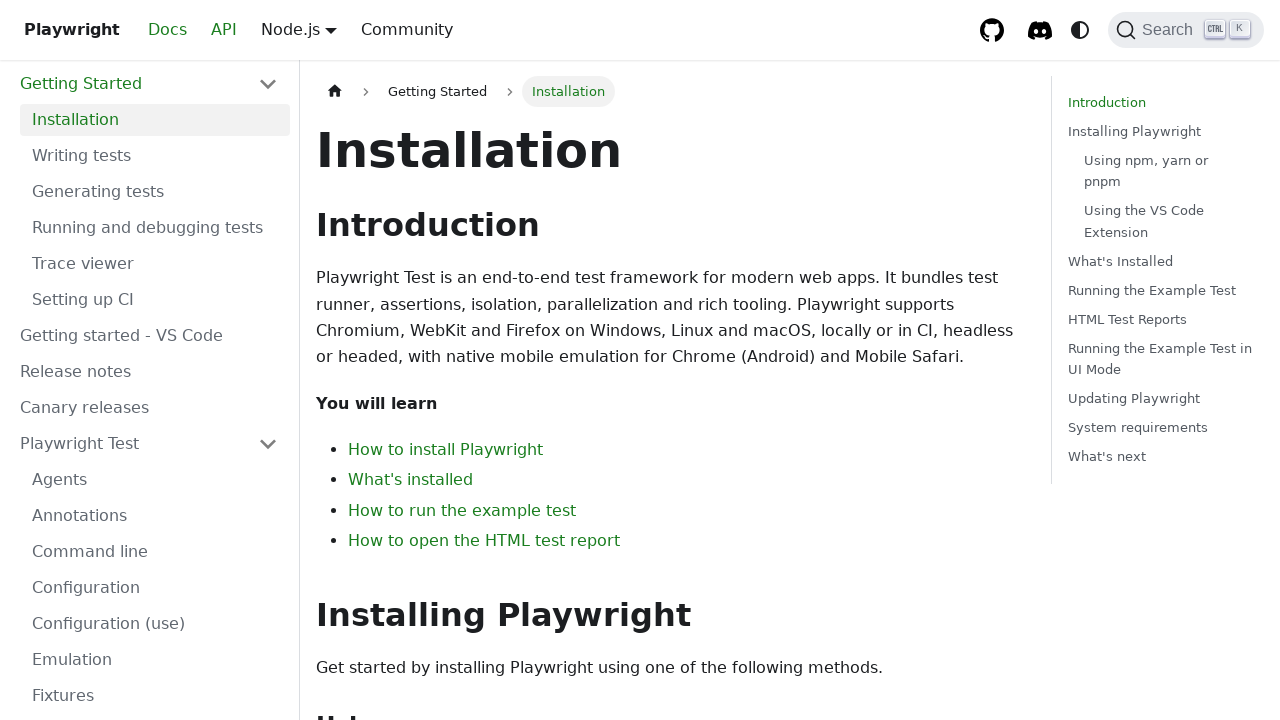

Clicked Welcome link using CSS selector with href attribute ending in 'welcome' at (439, 30) on [href$="welcome"]
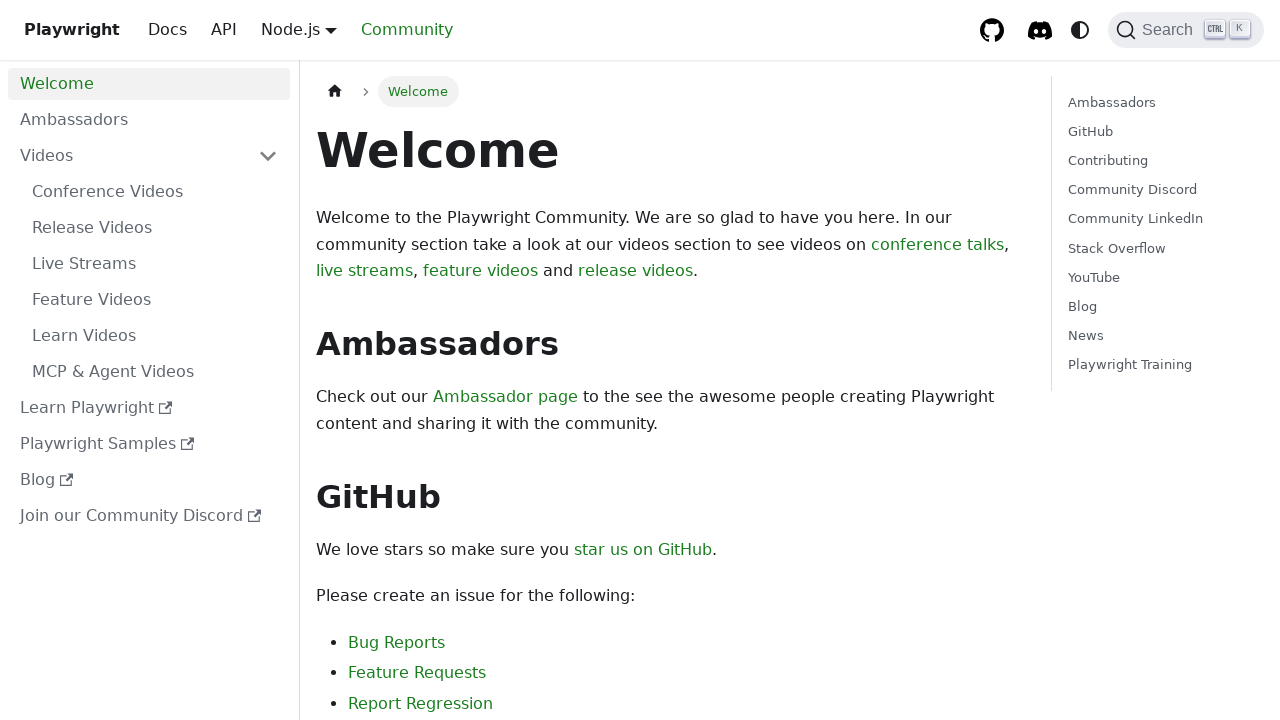

Clicked Ambassadors section heading using CSS selector with id at (668, 344) on h2#ambassadors
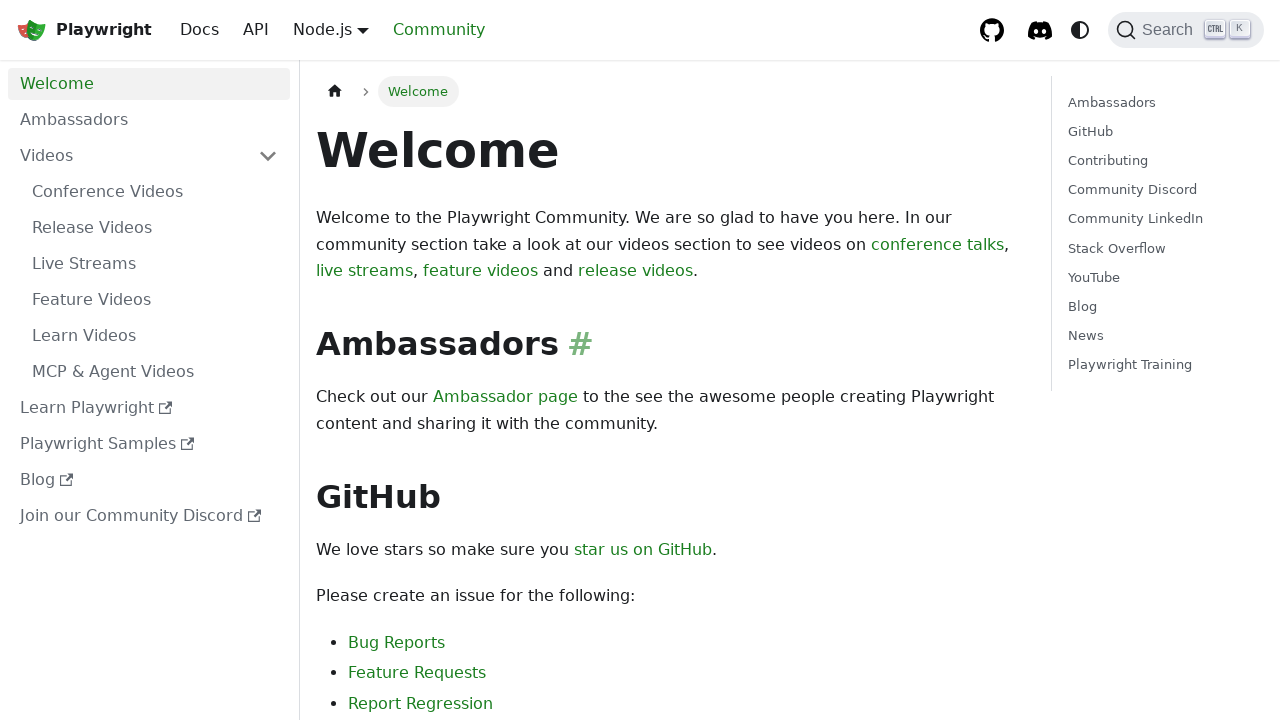

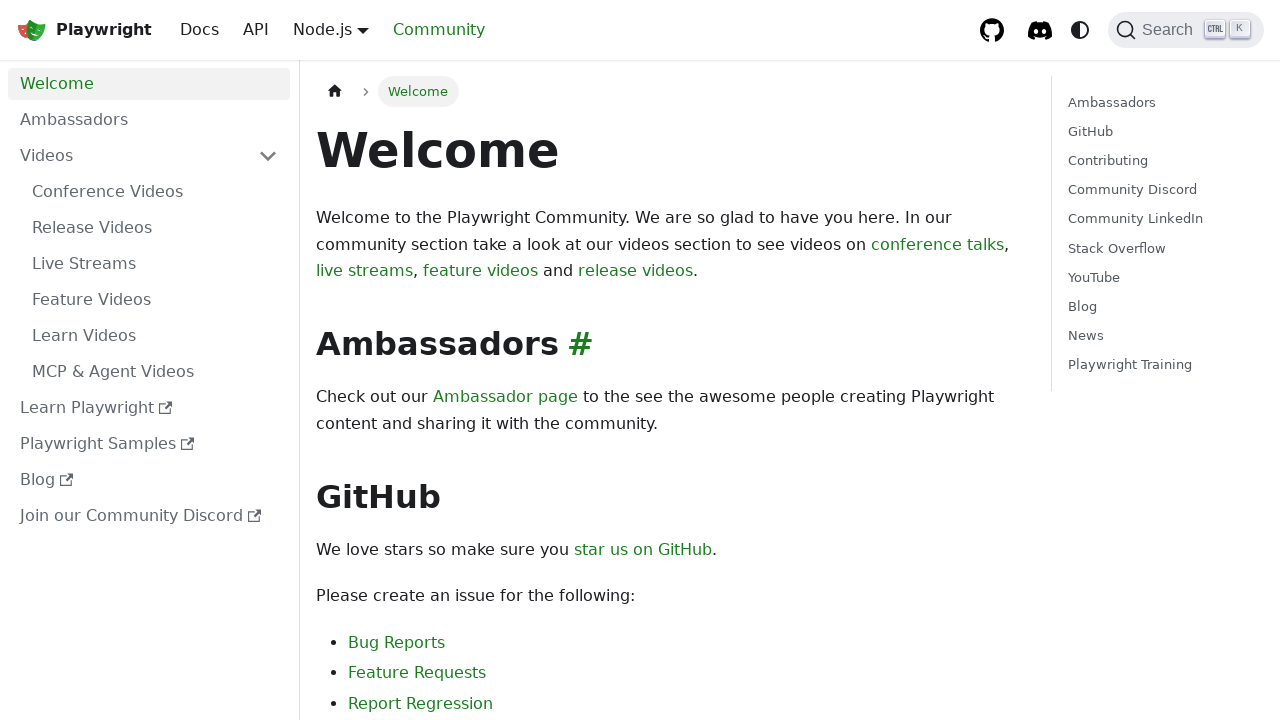